Tests clicking a button with a dynamic ID on the UI Testing Playground, then refreshes the page to verify the button can still be located by its CSS class selector.

Starting URL: http://uitestingplayground.com/dynamicid

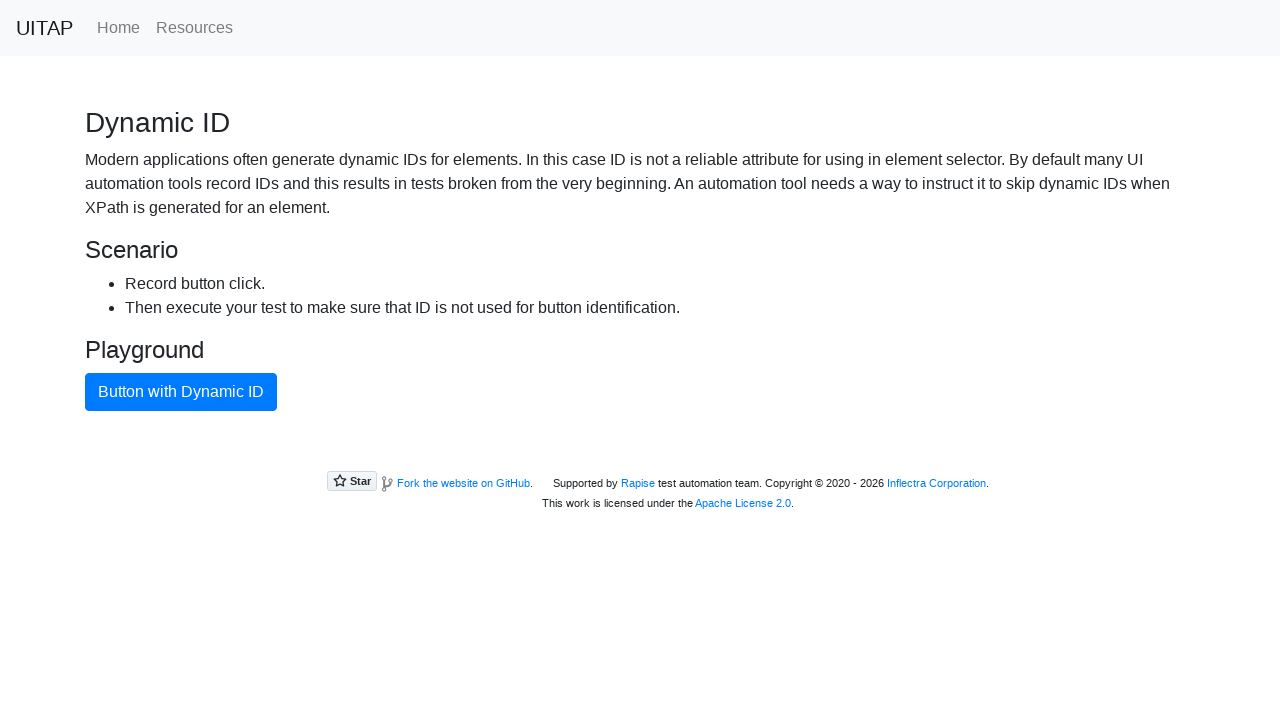

Clicked the primary button with dynamic ID using CSS class selector at (181, 392) on .btn.btn-primary
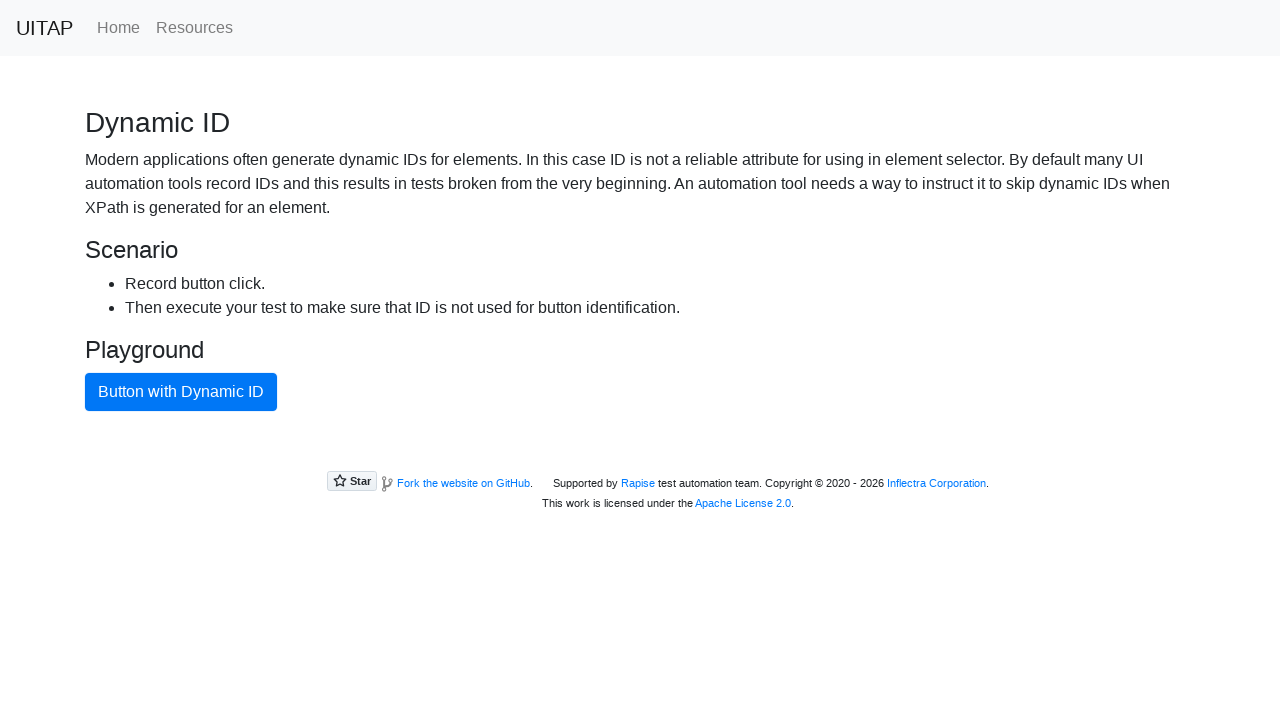

Refreshed the page to verify button can still be located by CSS class selector
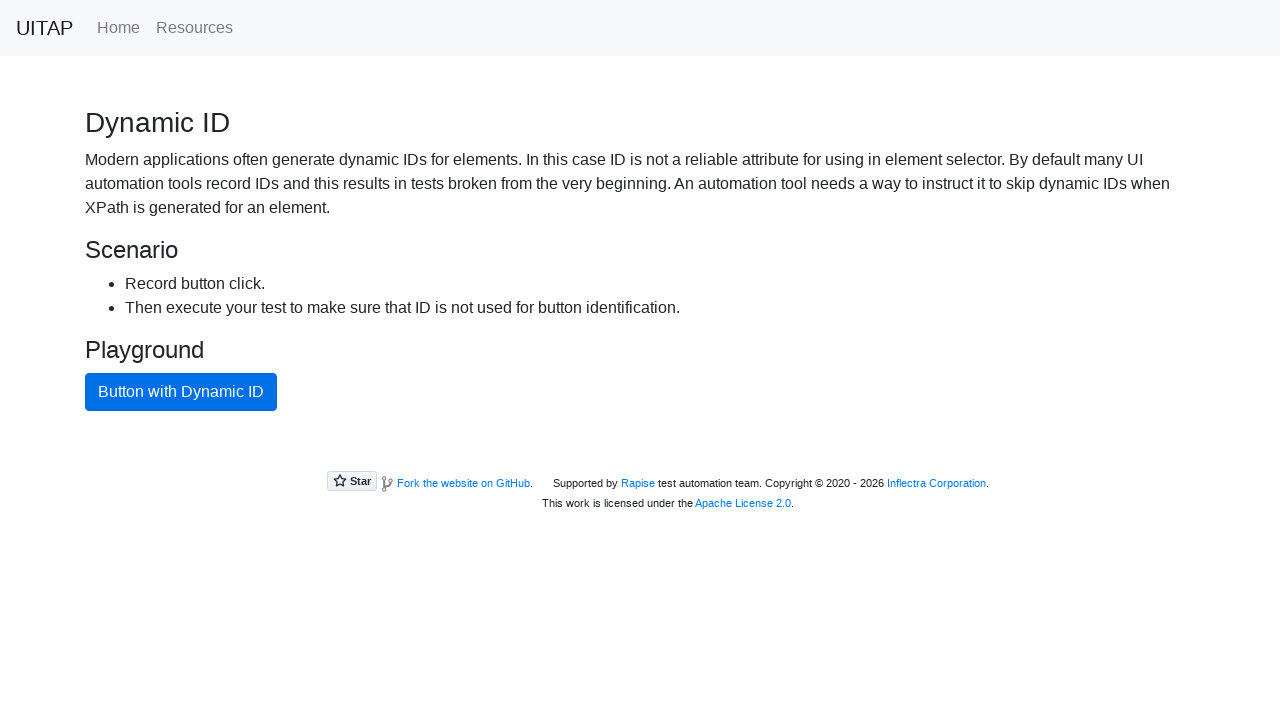

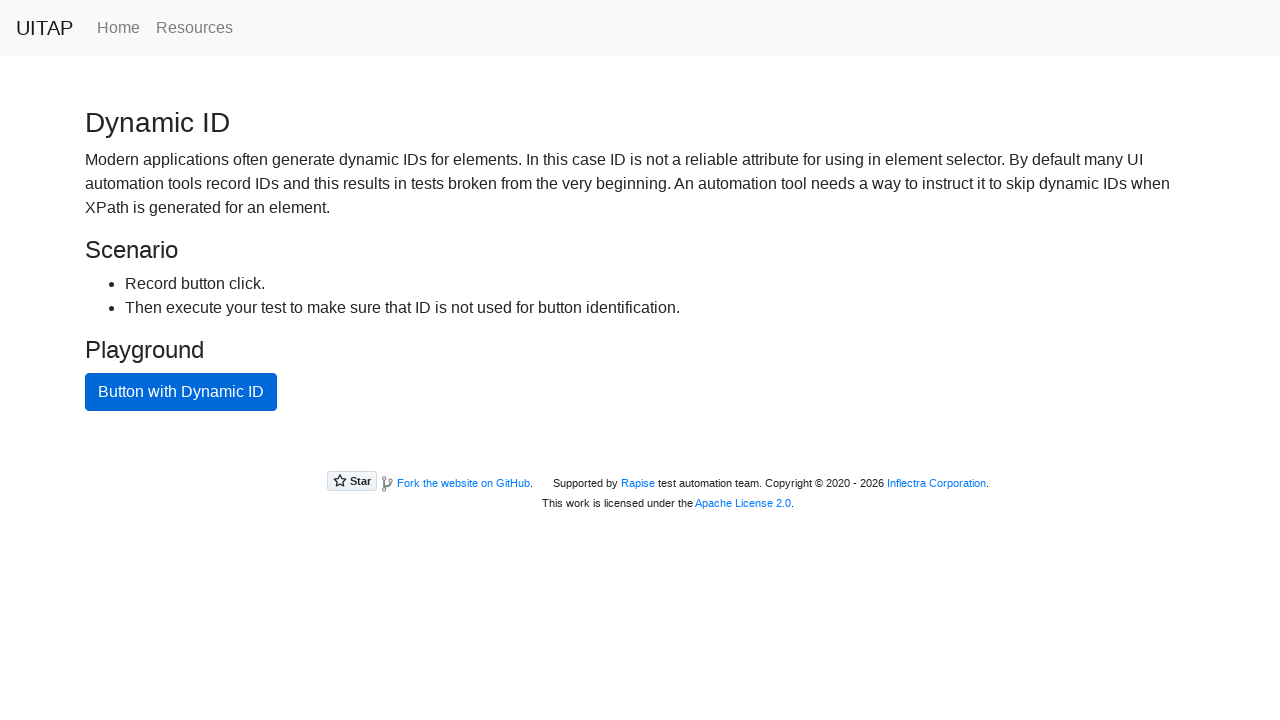